Tests visibility states of various buttons by clicking the hide button and observing changes

Starting URL: http://uitestingplayground.com/

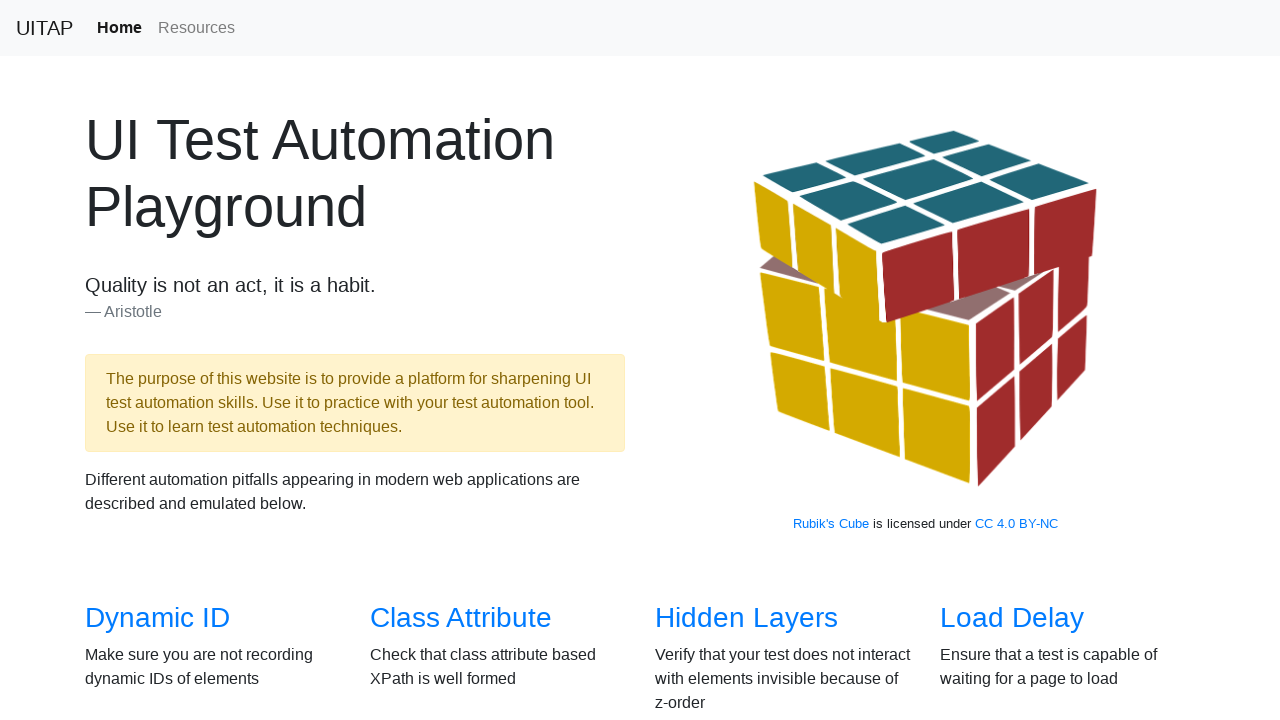

Clicked on the Visibility link to navigate to visibility test page at (135, 360) on a[href='/visibility']
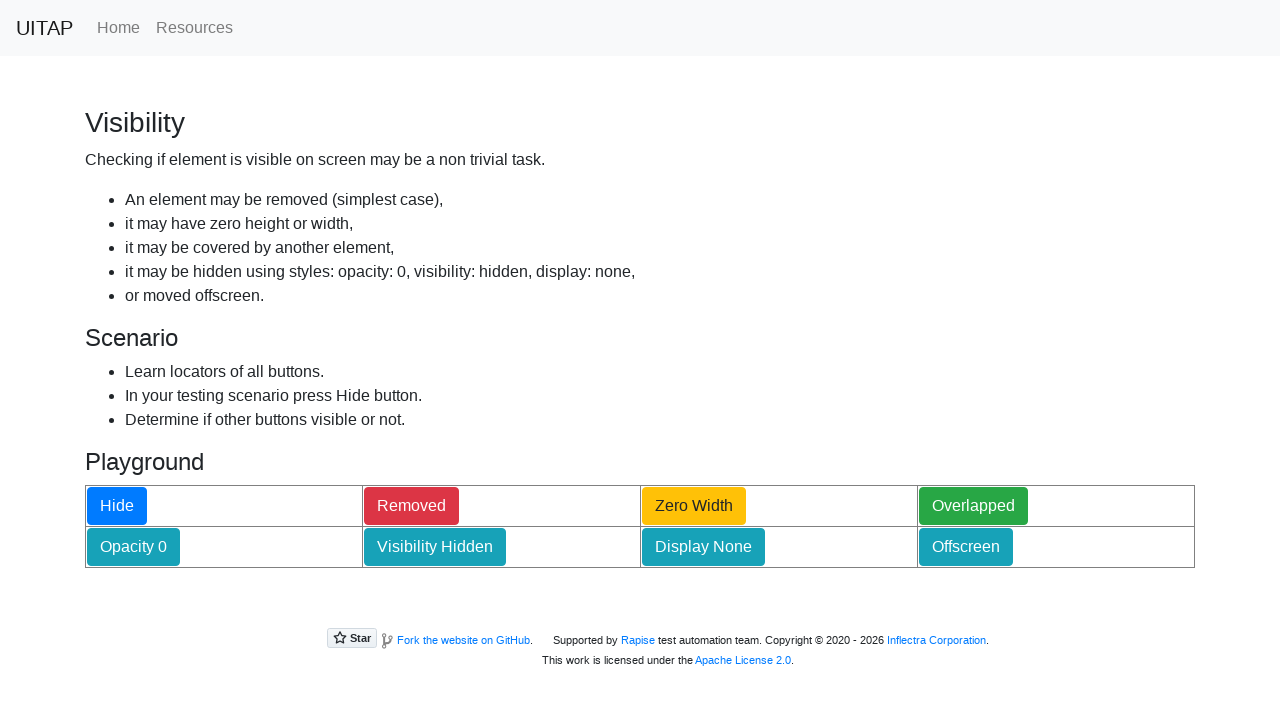

Clicked the removed button at (412, 506) on #removedButton
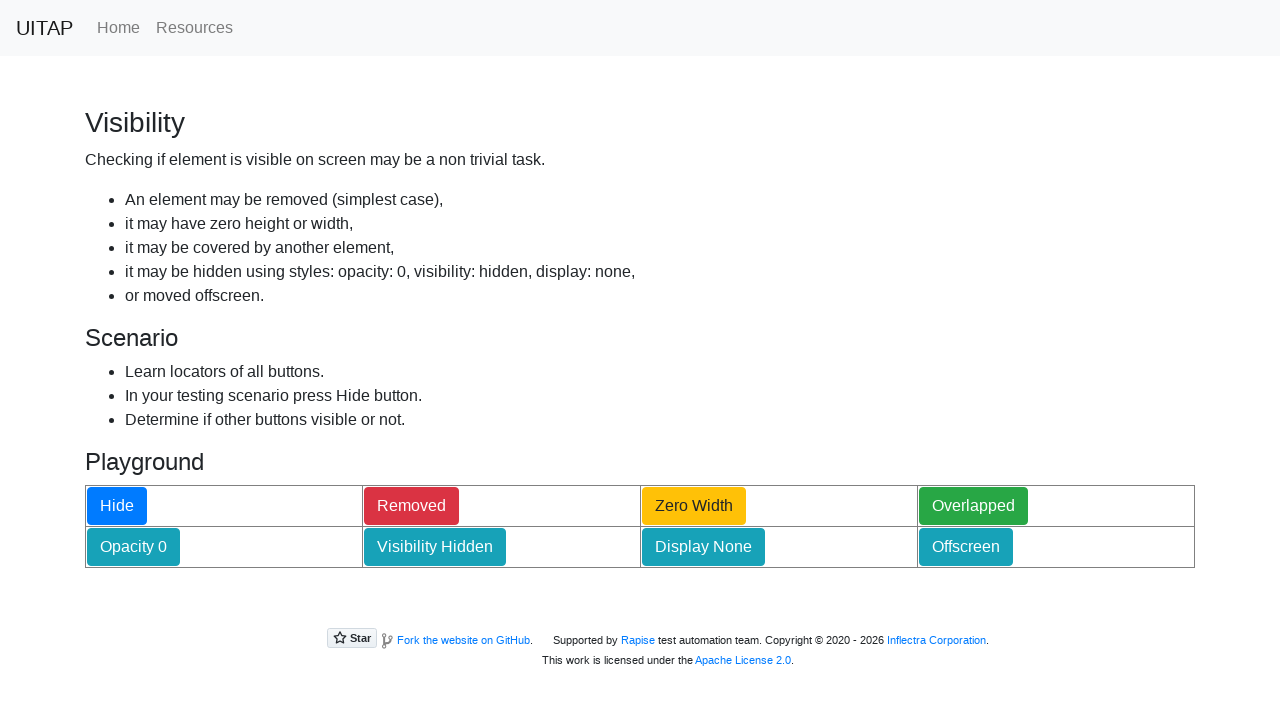

Clicked the zero width button at (694, 506) on #zeroWidthButton
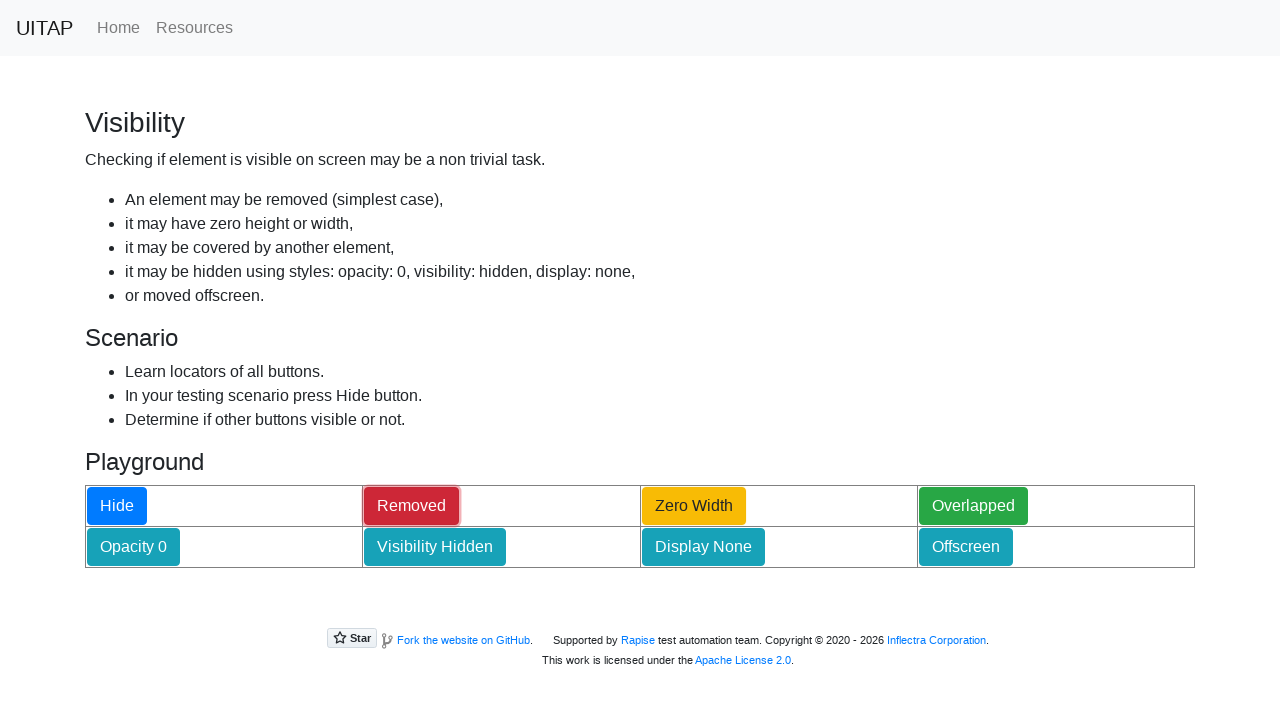

Clicked the overlapped button at (973, 506) on #overlappedButton
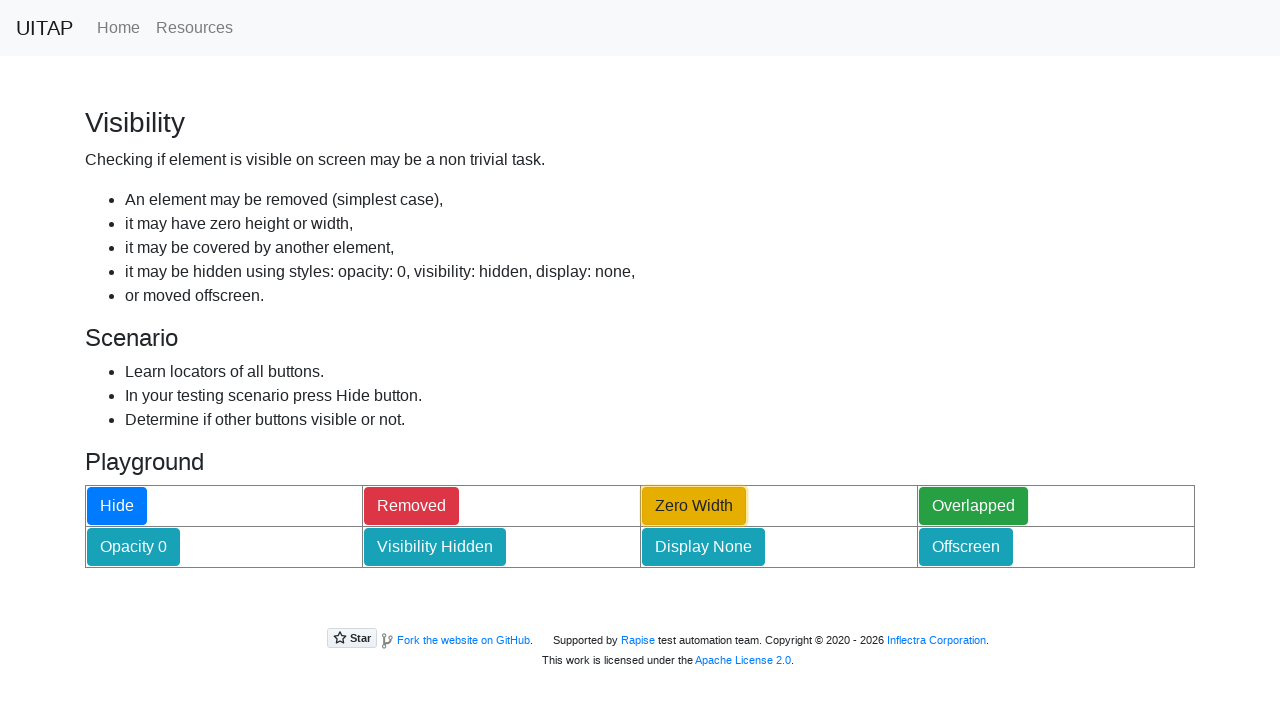

Clicked the transparent button at (134, 547) on #transparentButton
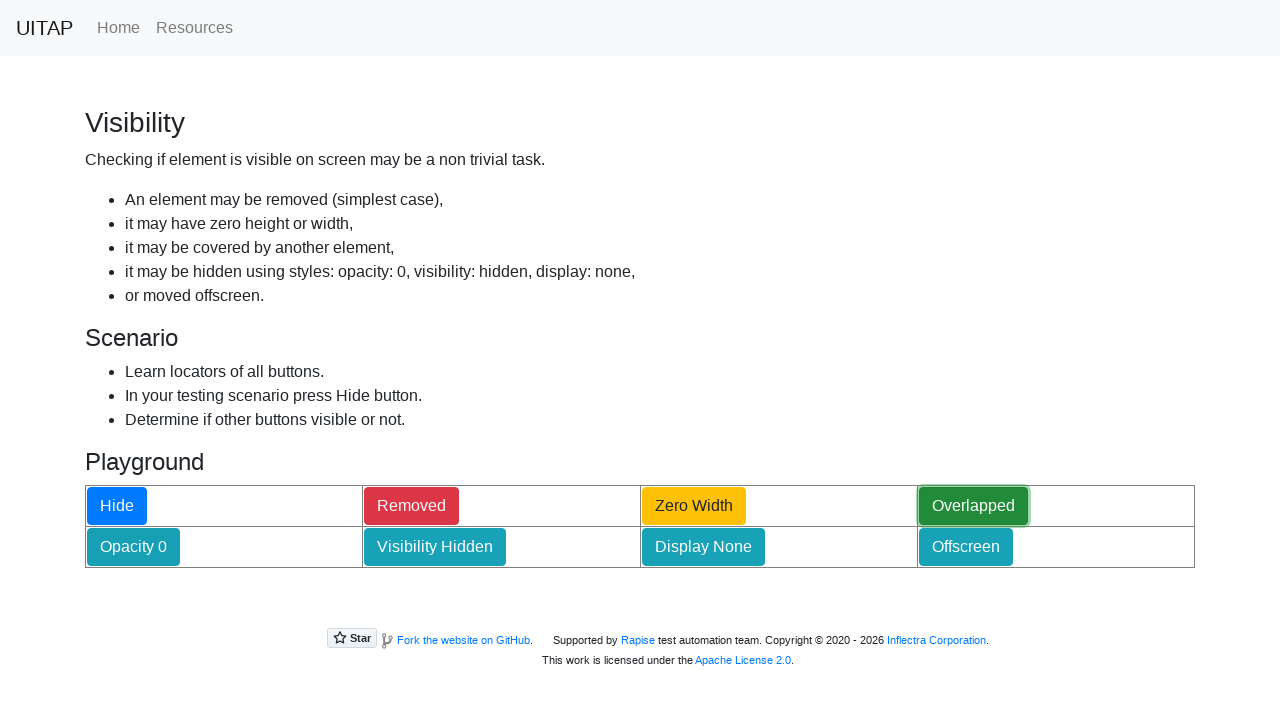

Clicked the invisible button at (435, 547) on #invisibleButton
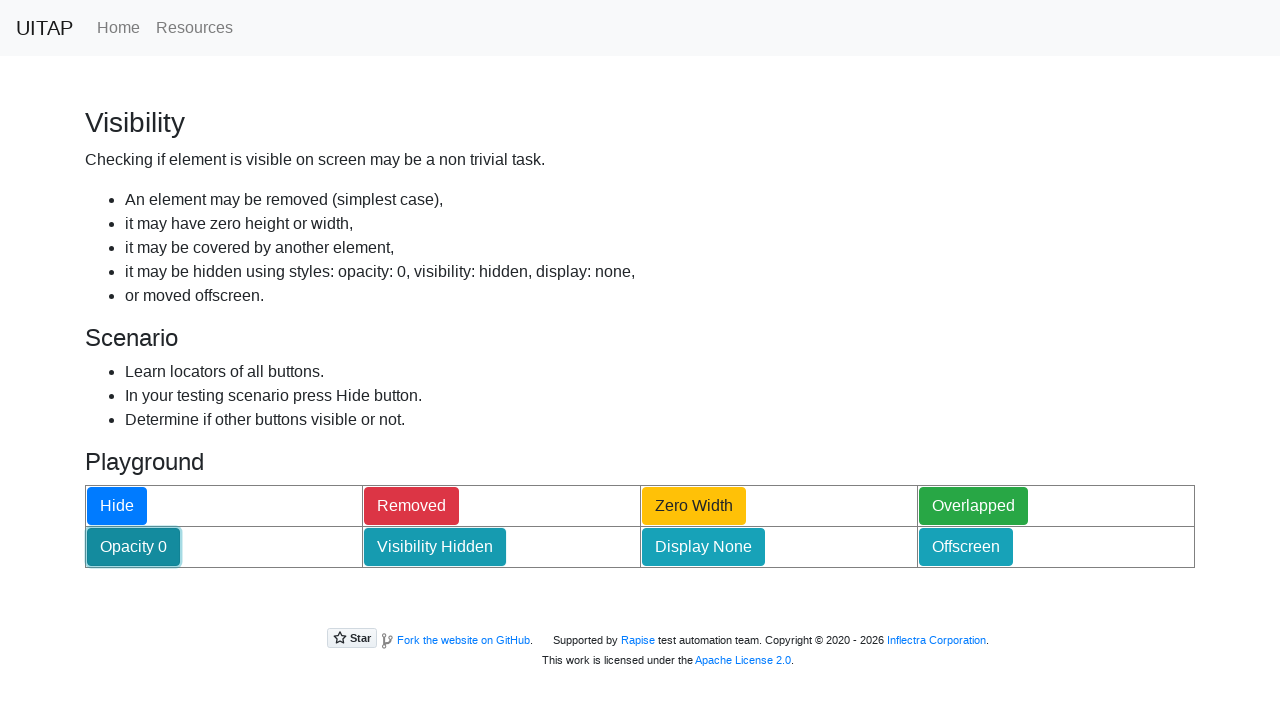

Clicked the not displayed button at (703, 547) on #notdisplayedButton
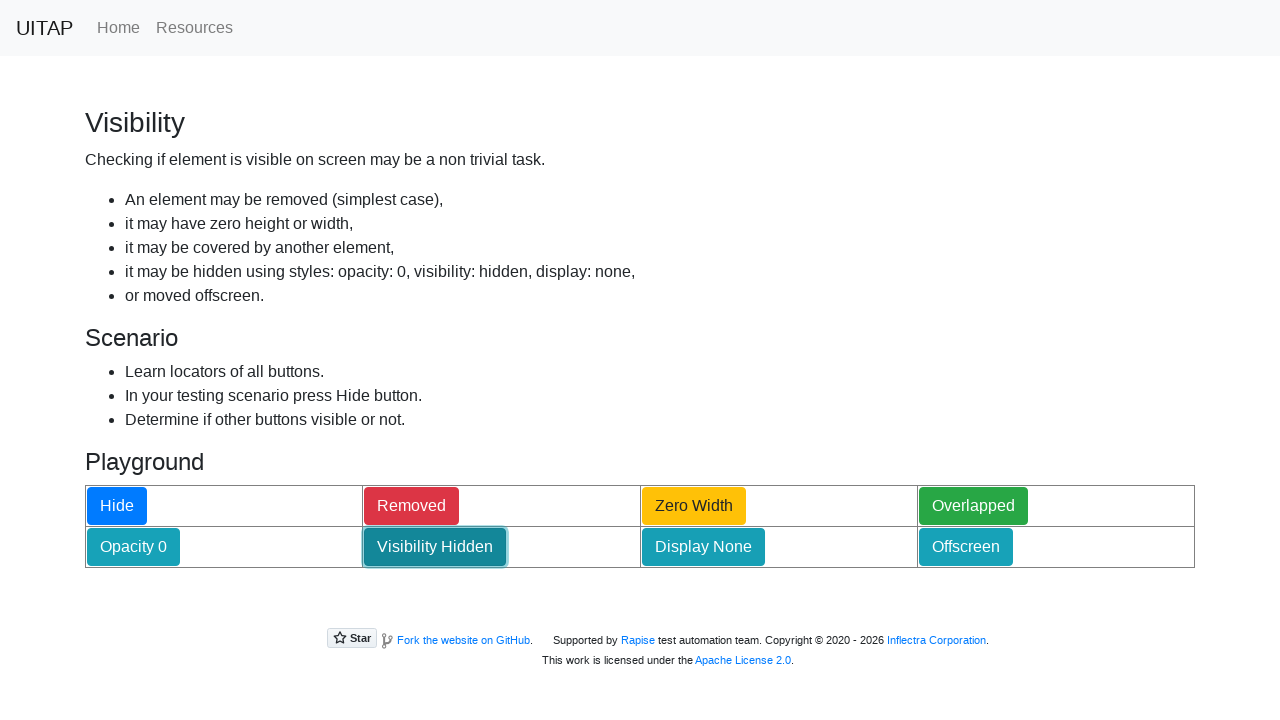

Clicked the offscreen button at (966, 547) on #offscreenButton
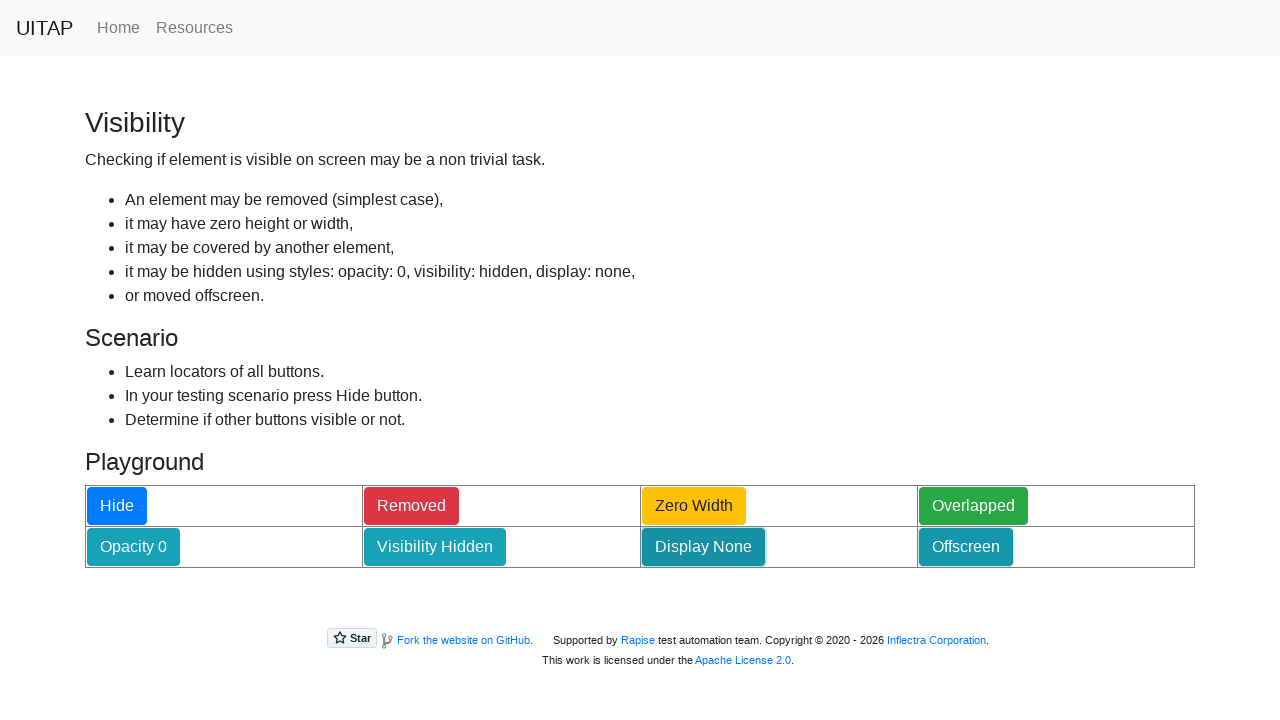

Clicked the hide button and observed visibility state changes at (117, 506) on #hideButton
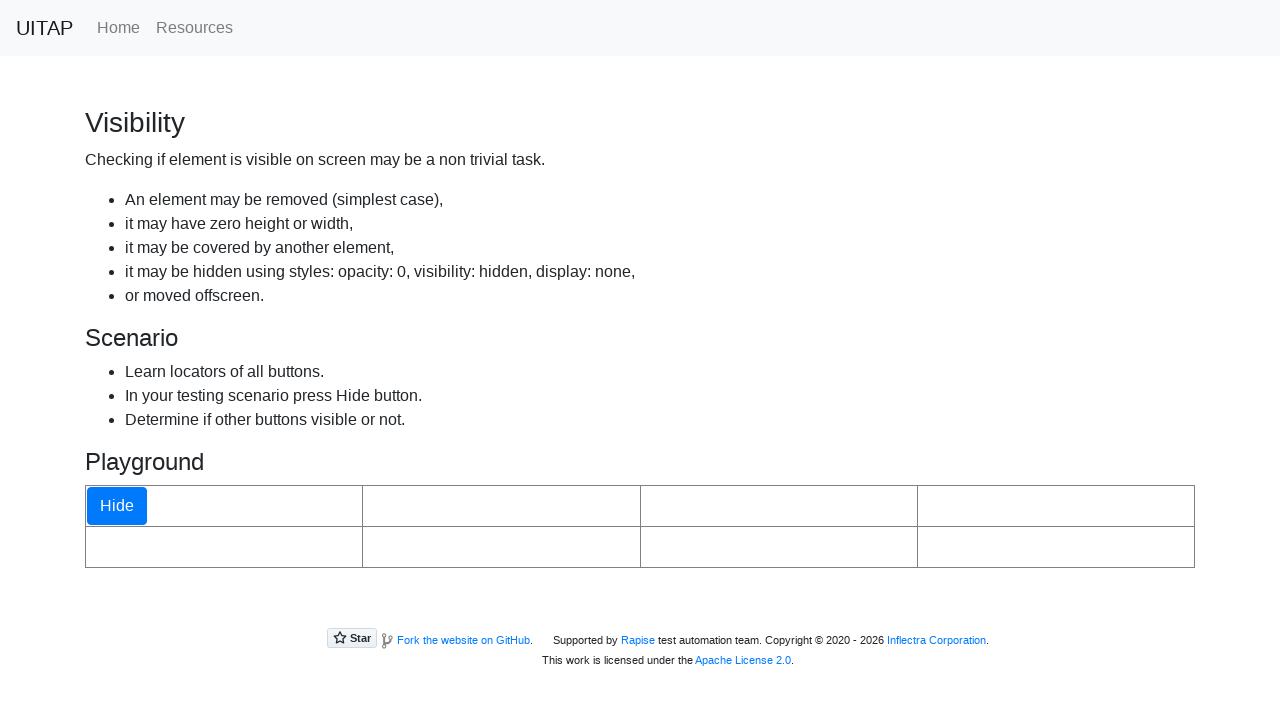

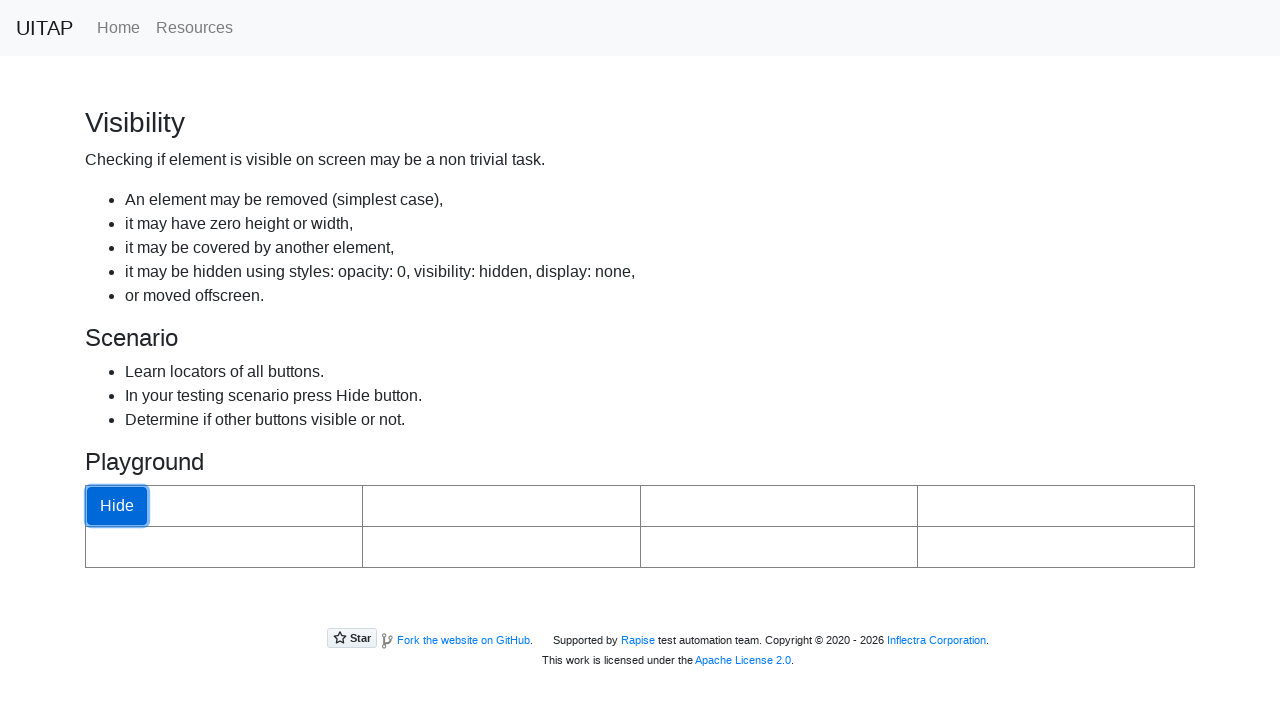